Tests clicking on Samsung Galaxy S7 product and verifying price

Starting URL: https://www.demoblaze.com/

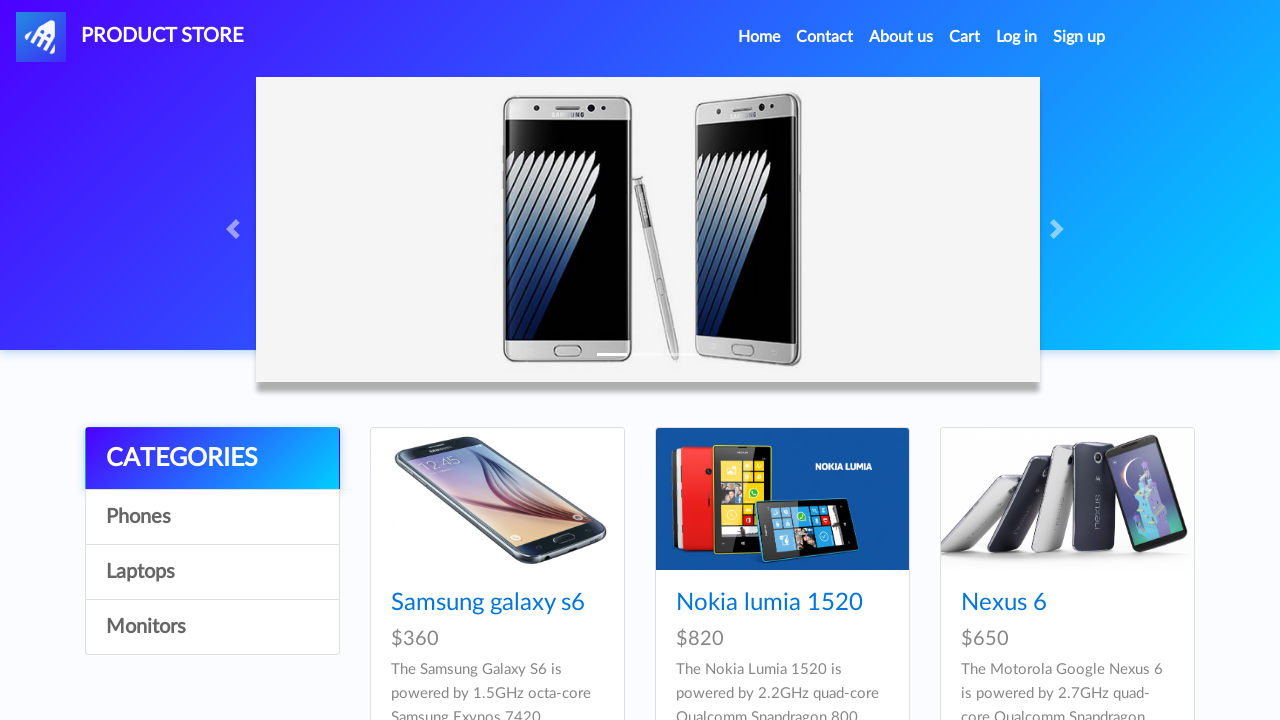

Clicked on Samsung Galaxy S7 product link at (488, 361) on h4 a[href='prod.html?idp_=4']
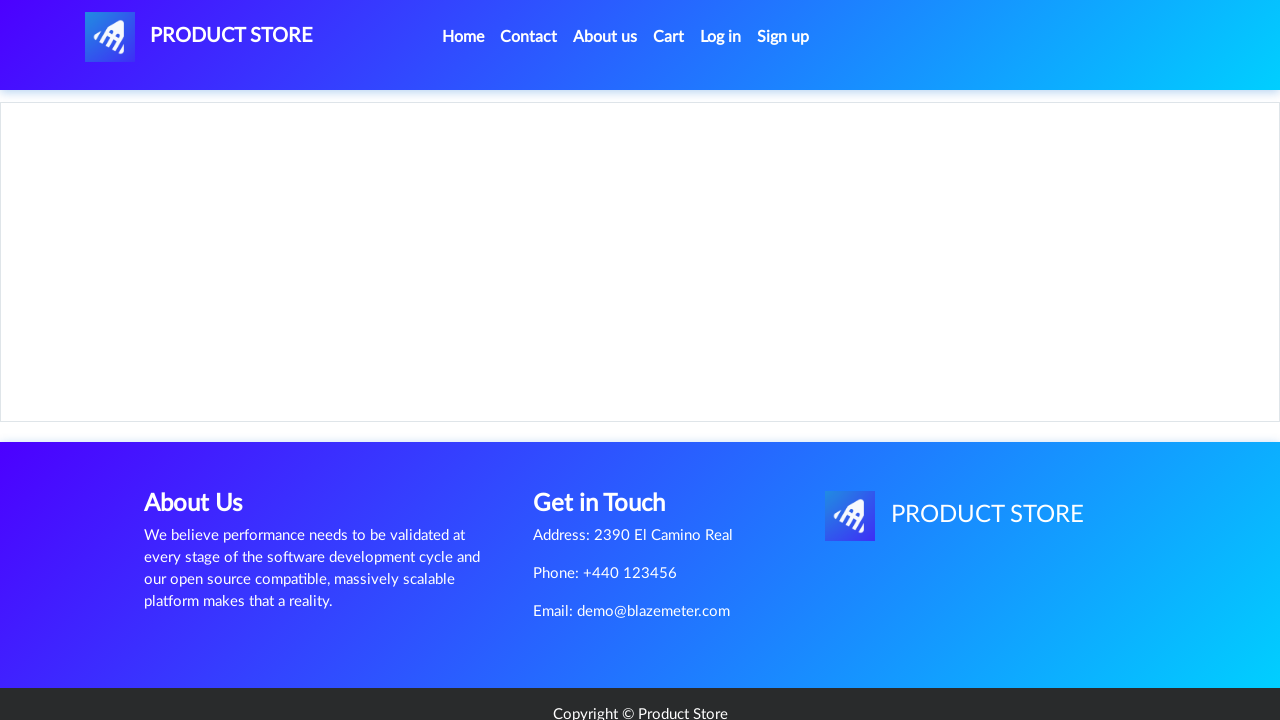

Price container with $800 loaded and verified
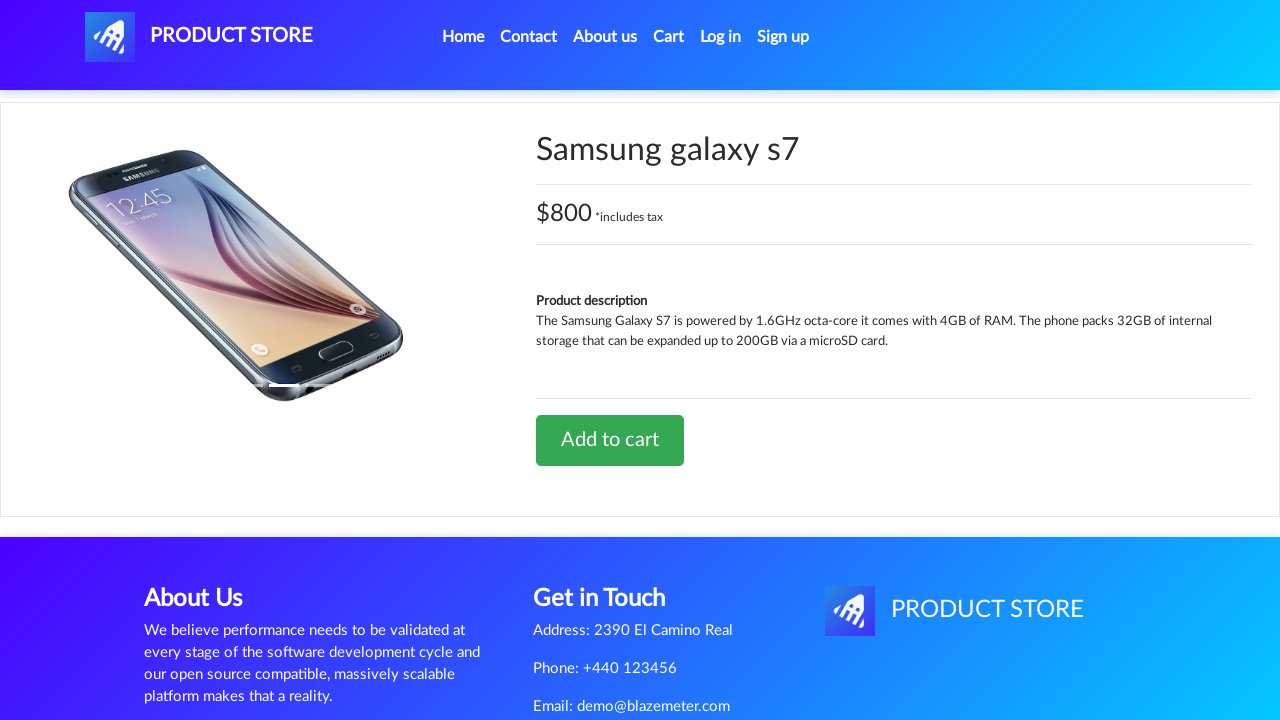

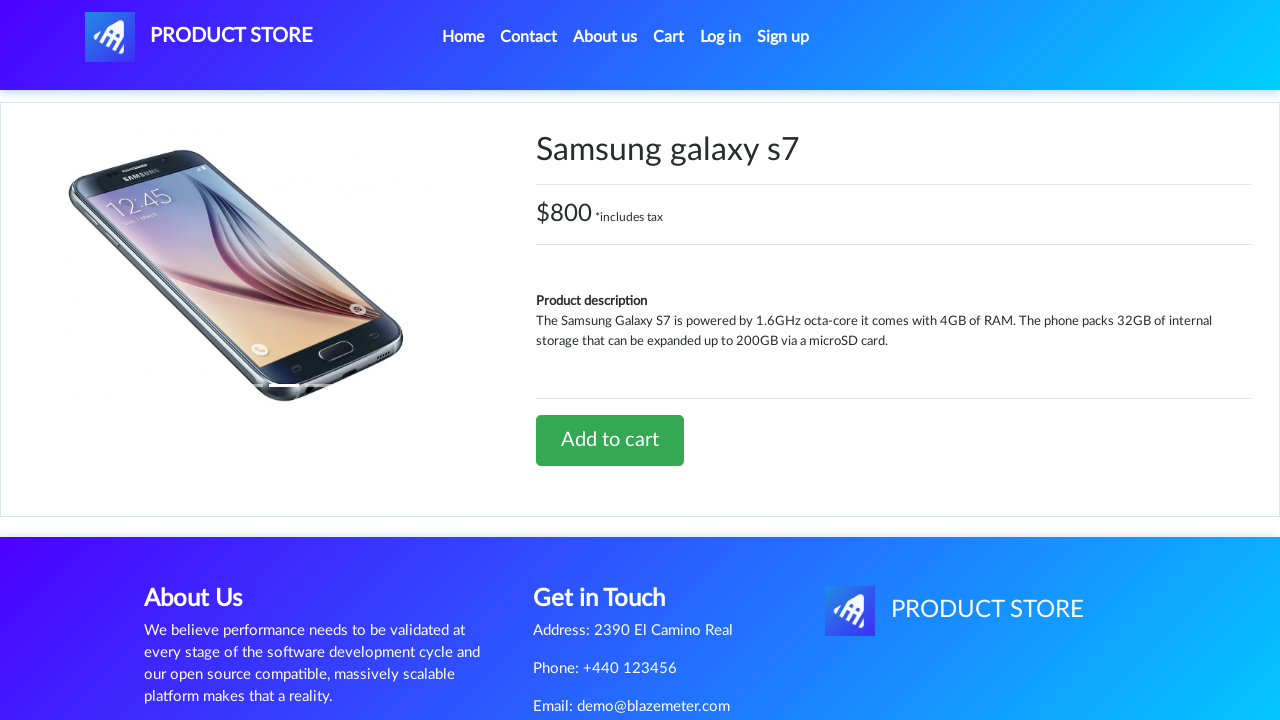